Navigates to the DS Portal app homepage and clicks the "Get Started" button

Starting URL: https://dsportalapp.herokuapp.com

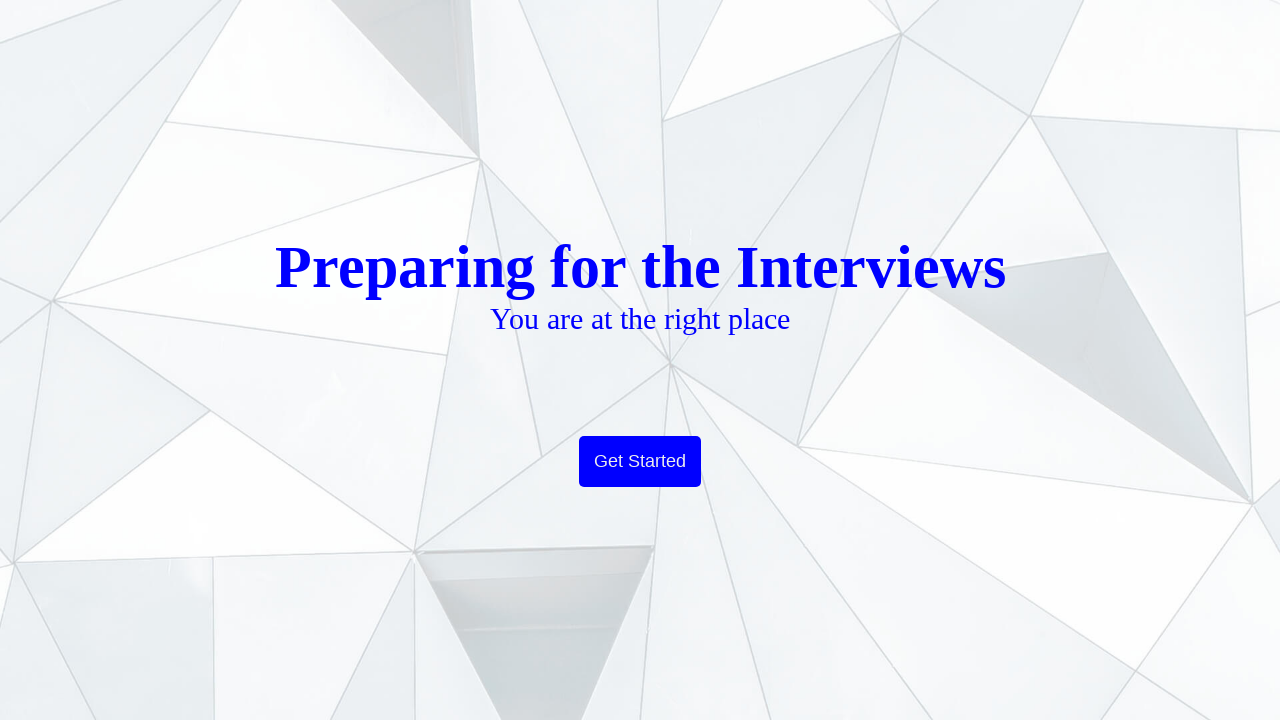

Navigated to DS Portal app homepage
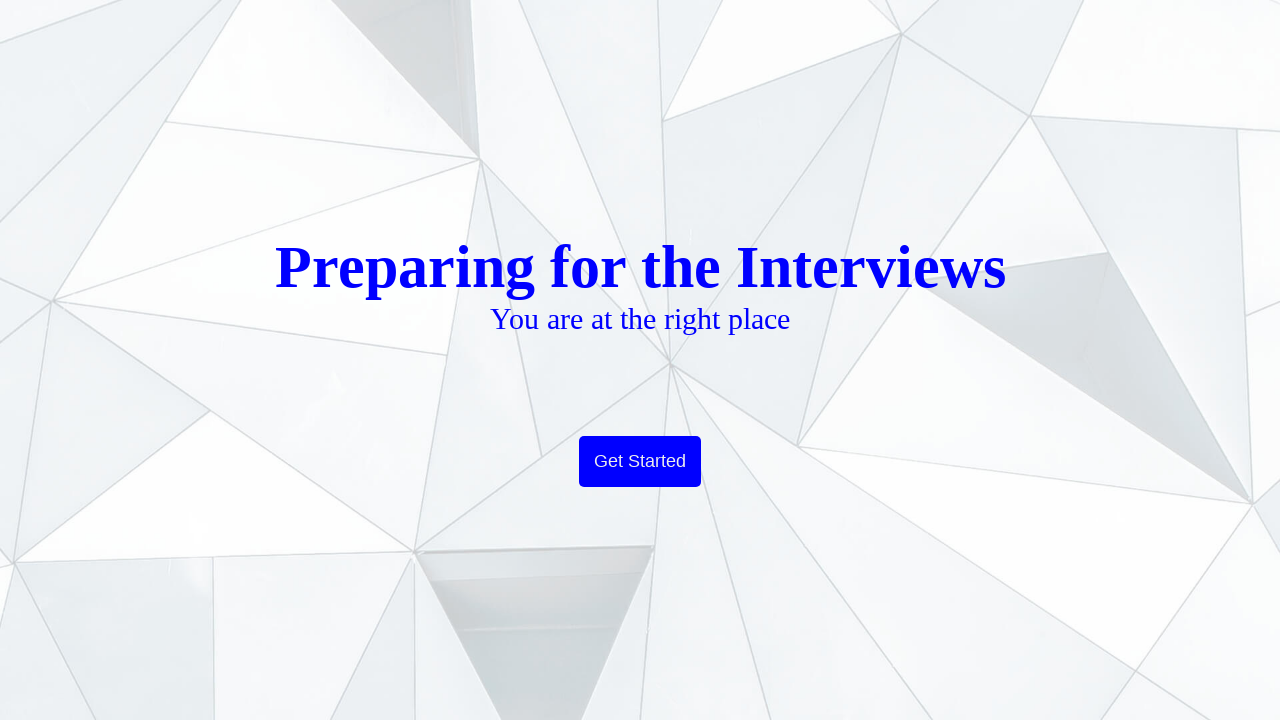

Clicked the 'Get Started' button at (640, 462) on xpath=//button[contains(text(),'Get Started')]
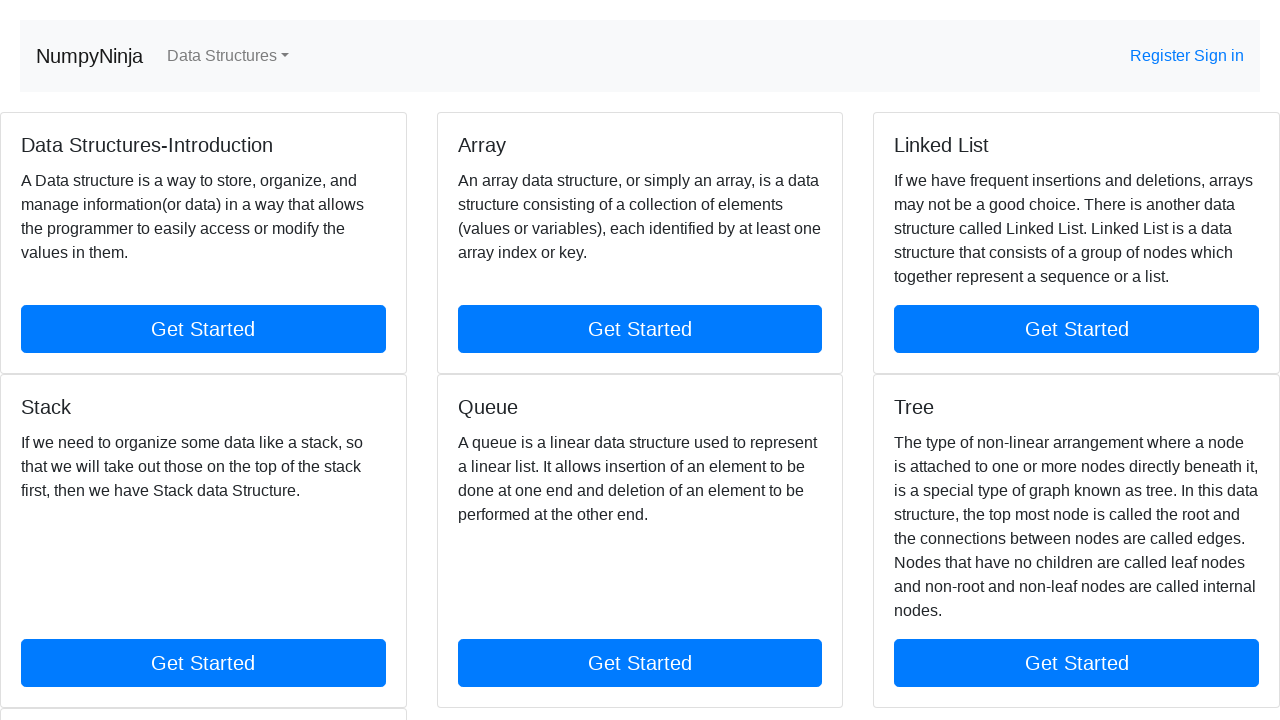

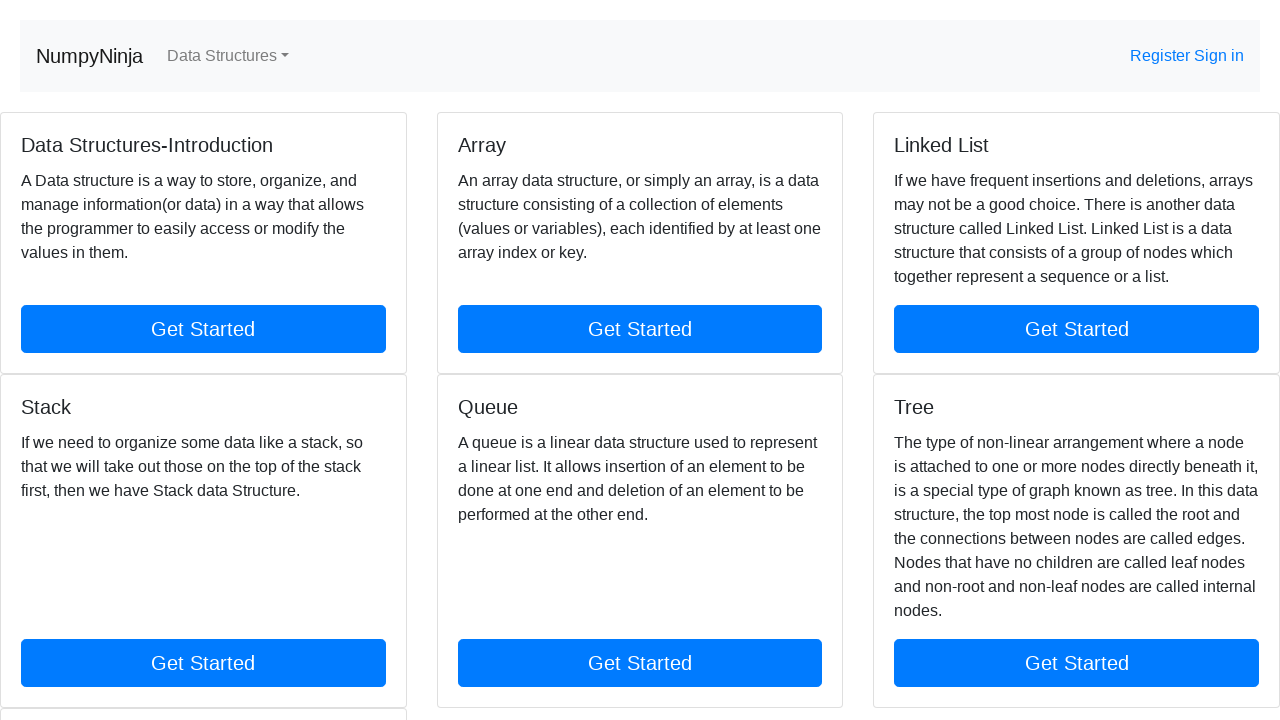